Tests a registration form by filling in all fields including personal information, language preferences, skills selection, country selection, date of birth, and password fields

Starting URL: https://demo.automationtesting.in/Register.html

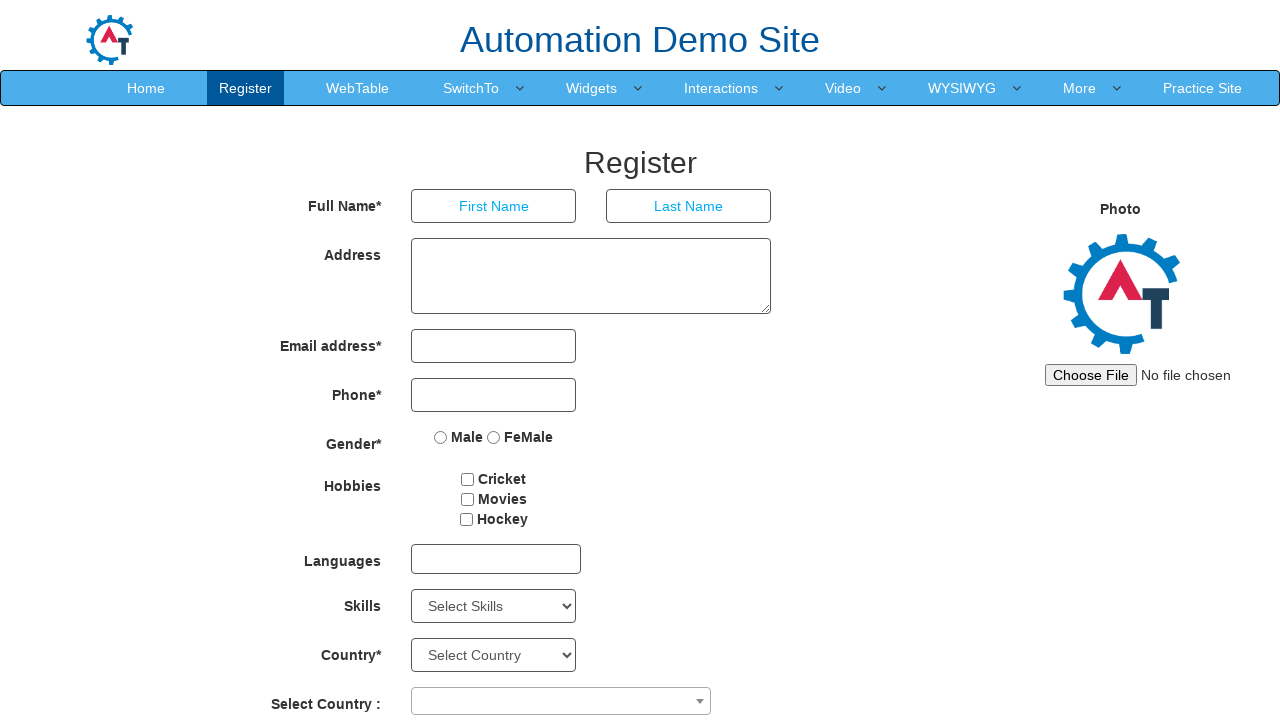

Filled First Name field with 'Clarinda' on input[placeholder='First Name']
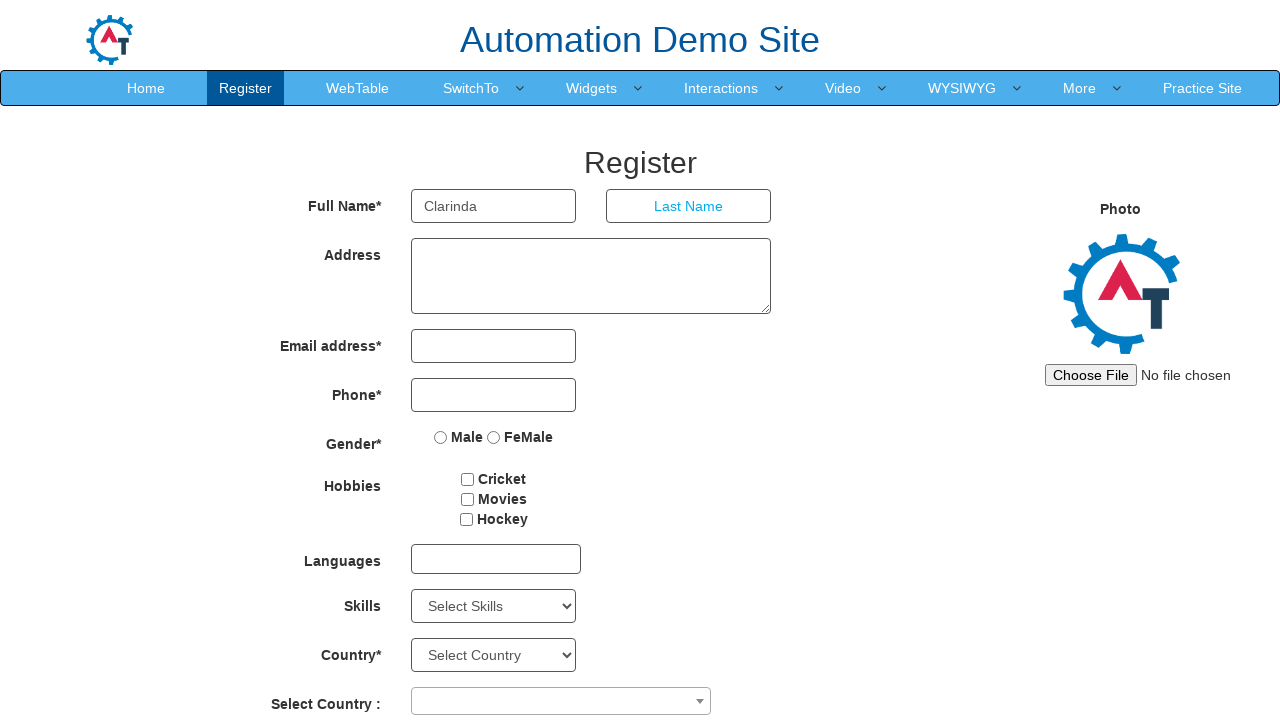

Filled Last Name field with 'Gomes' on input[placeholder='Last Name']
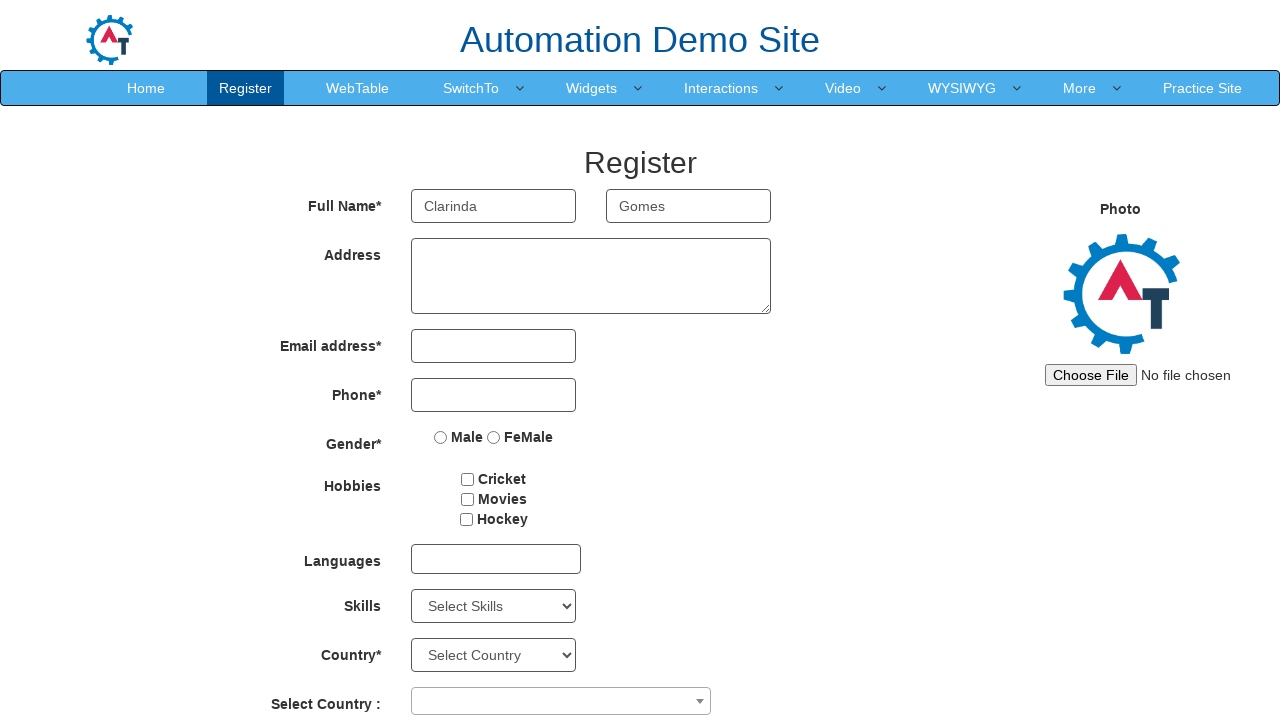

Filled Address field with 'Rua das Flores, 123' on textarea[ng-model='Adress']
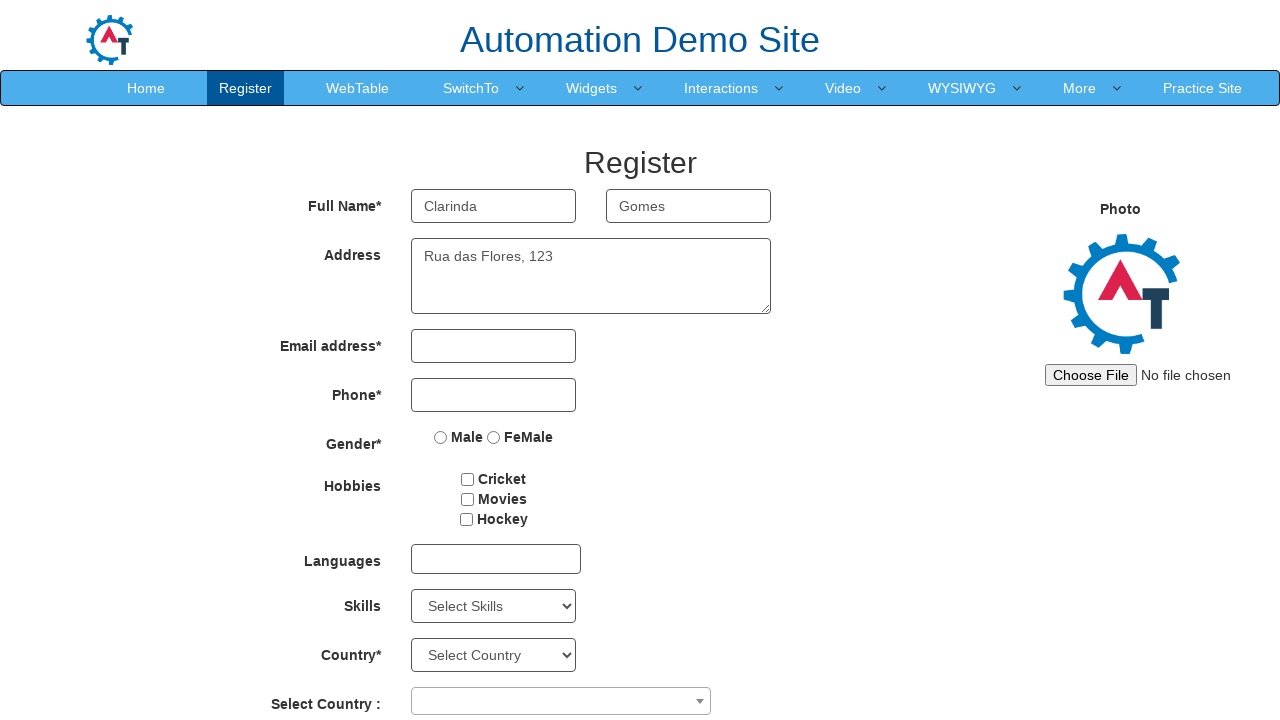

Filled Email field with 'teste@gmail.com' on input[ng-model='EmailAdress']
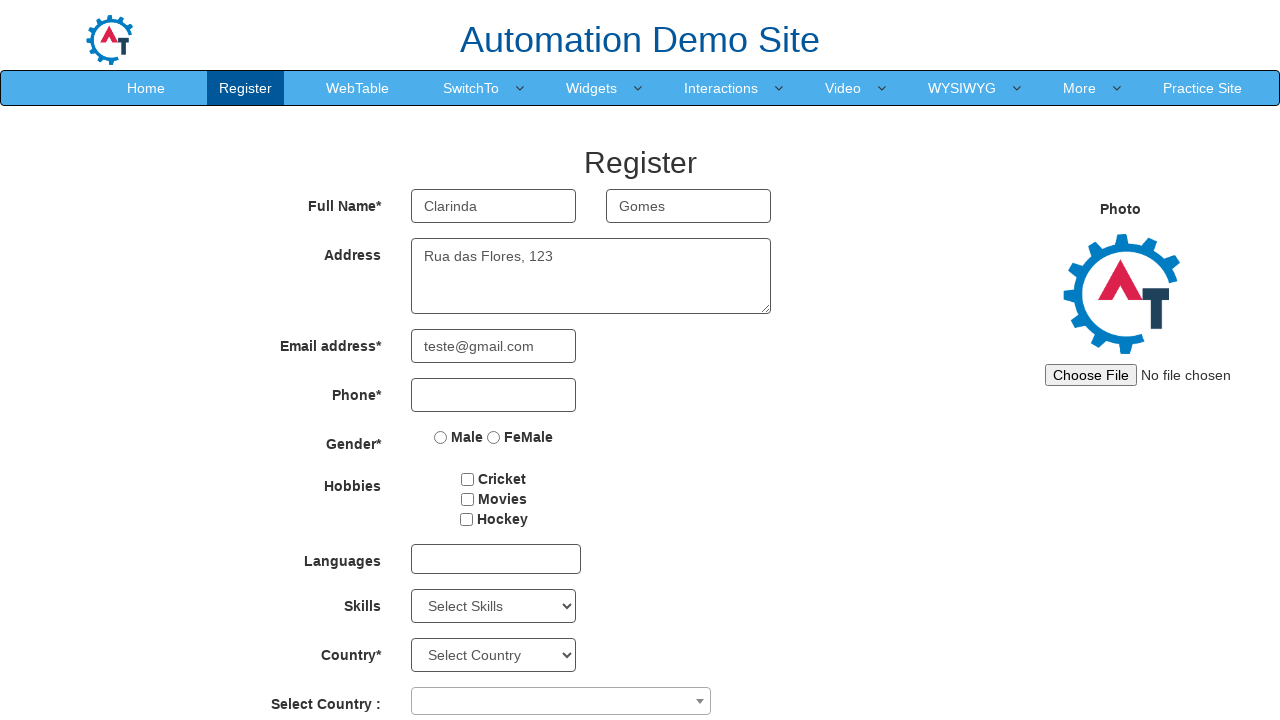

Filled Phone field with '1282351425' on input[ng-model='Phone']
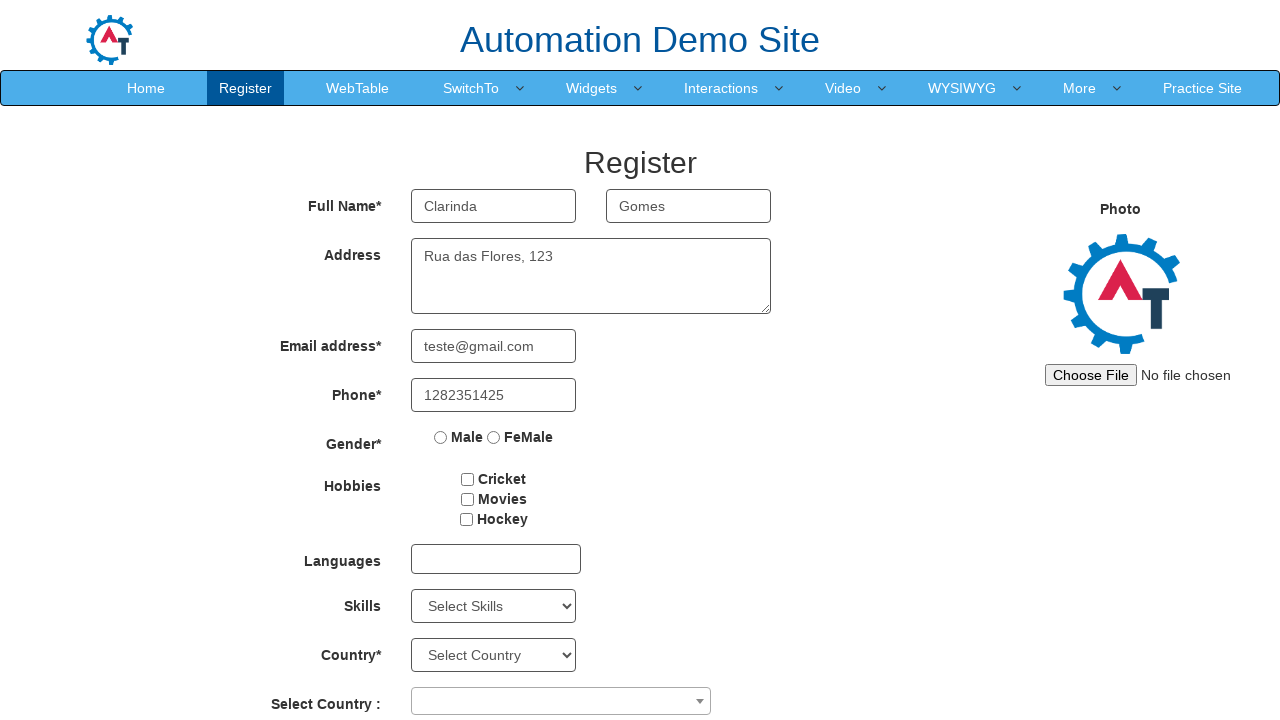

Selected Female gender radio button at (494, 437) on input[value='FeMale']
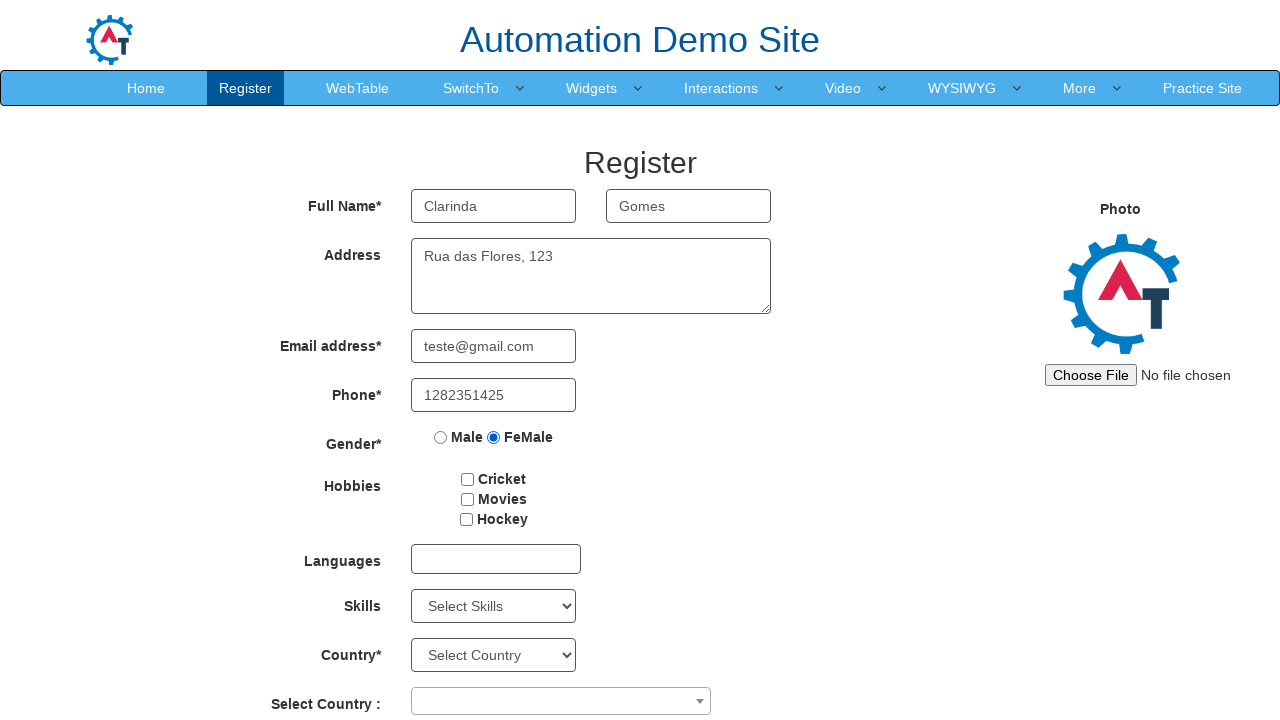

Selected Cricket hobby checkbox at (468, 479) on input[value='Cricket']
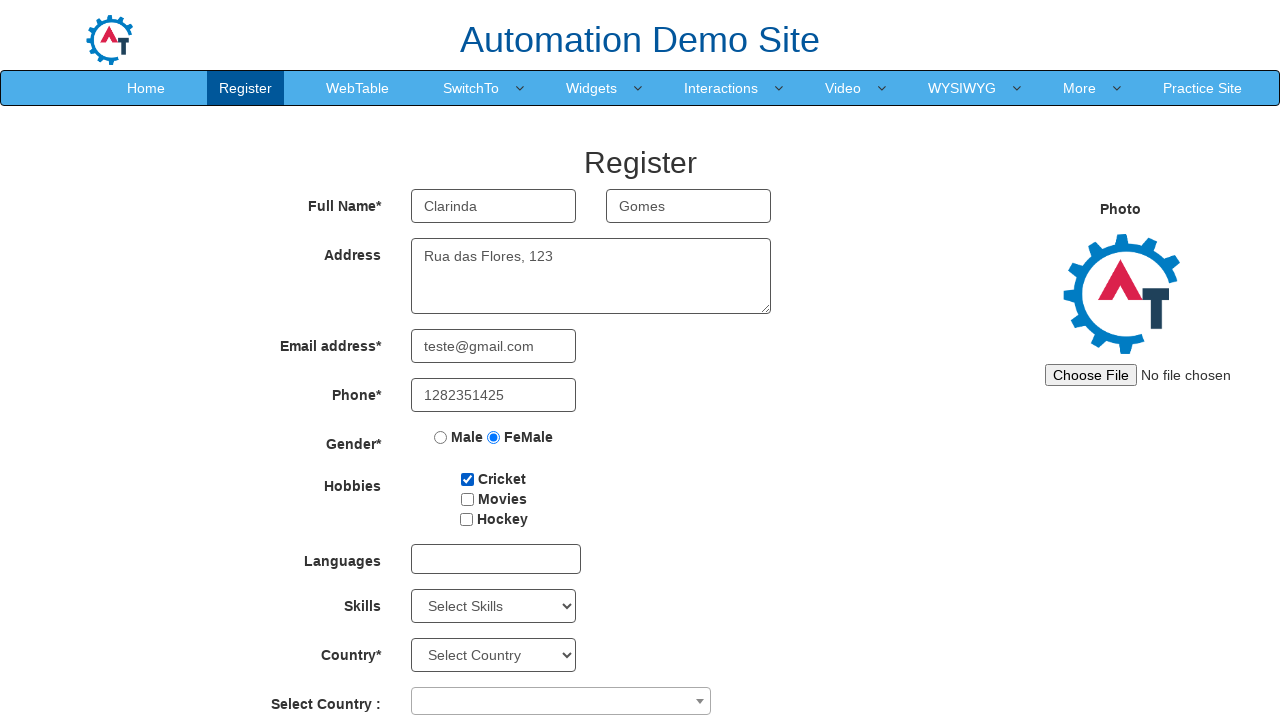

Opened language dropdown menu at (496, 559) on #msdd
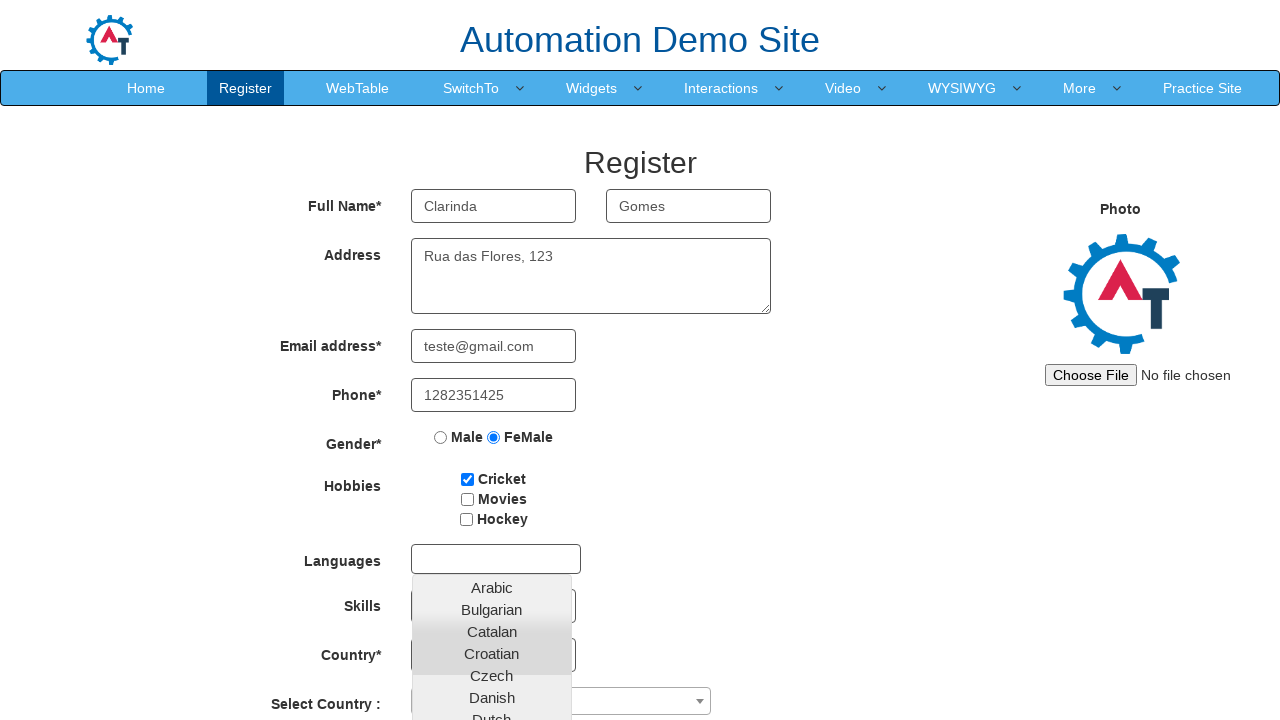

Selected Portuguese language at (492, 688) on xpath=//a[text()='Portuguese']
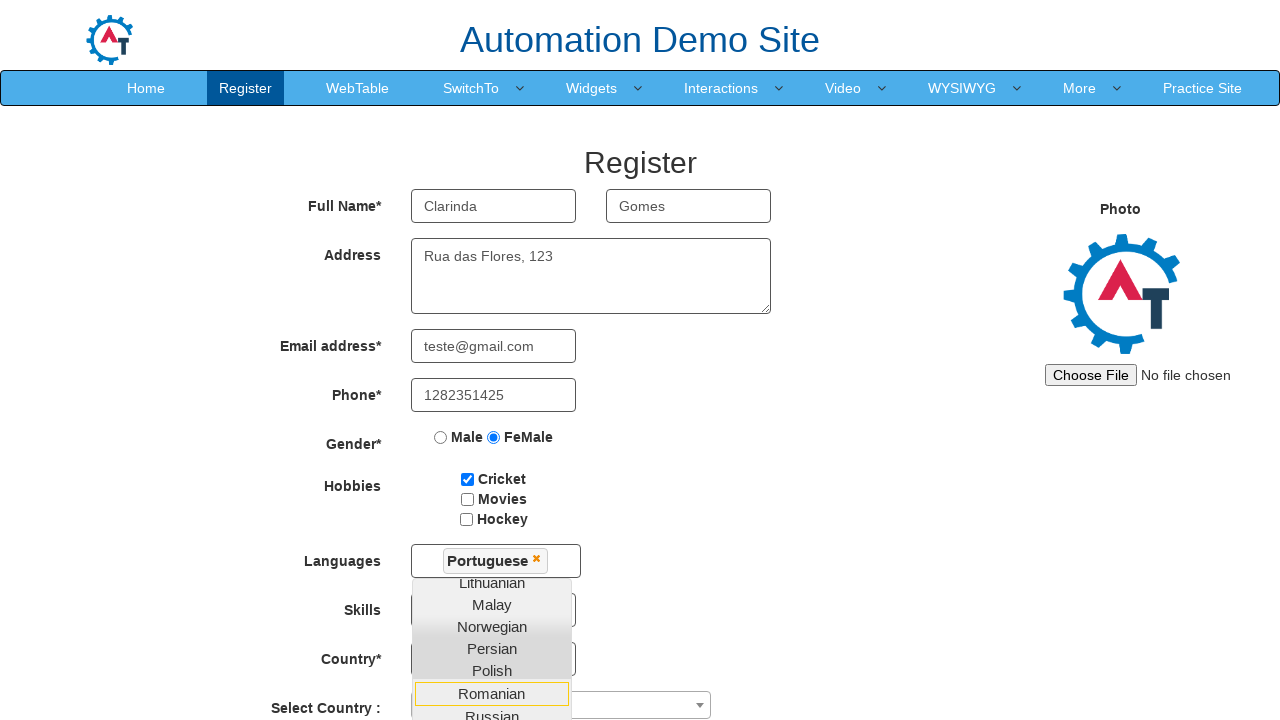

Selected English language at (492, 692) on xpath=//a[text()='English']
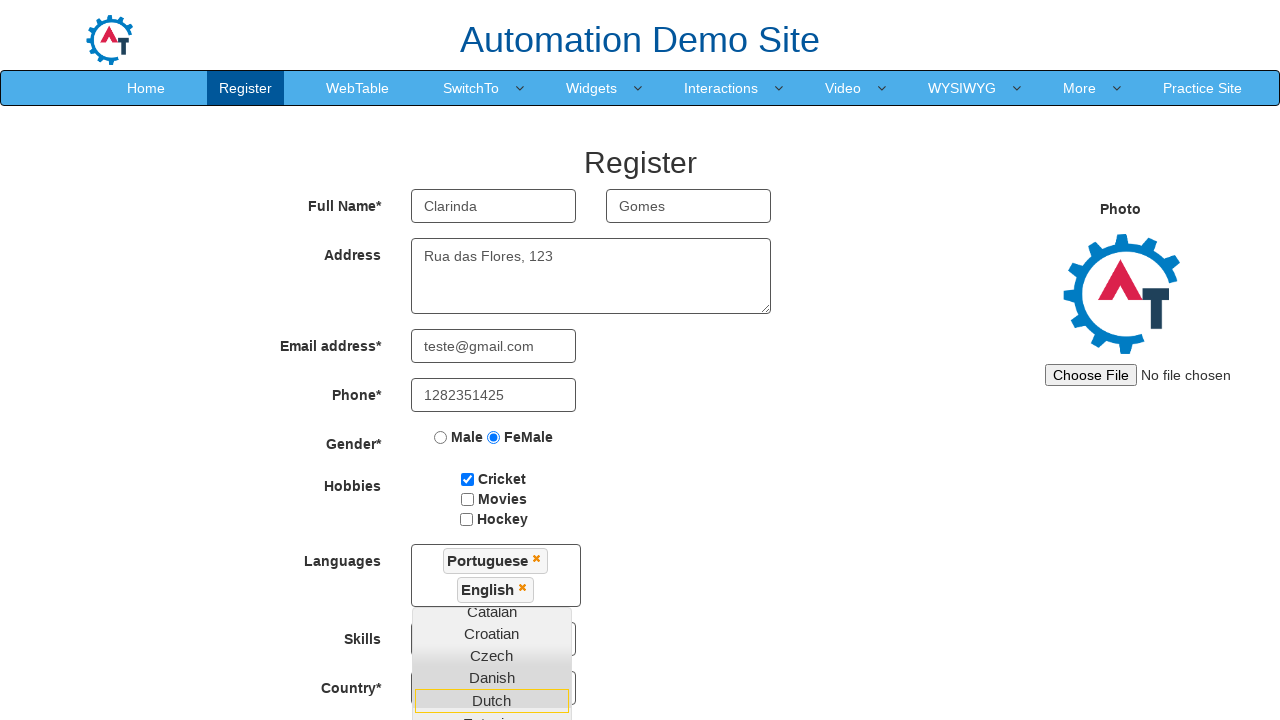

Closed language dropdown menu at (640, 360) on body
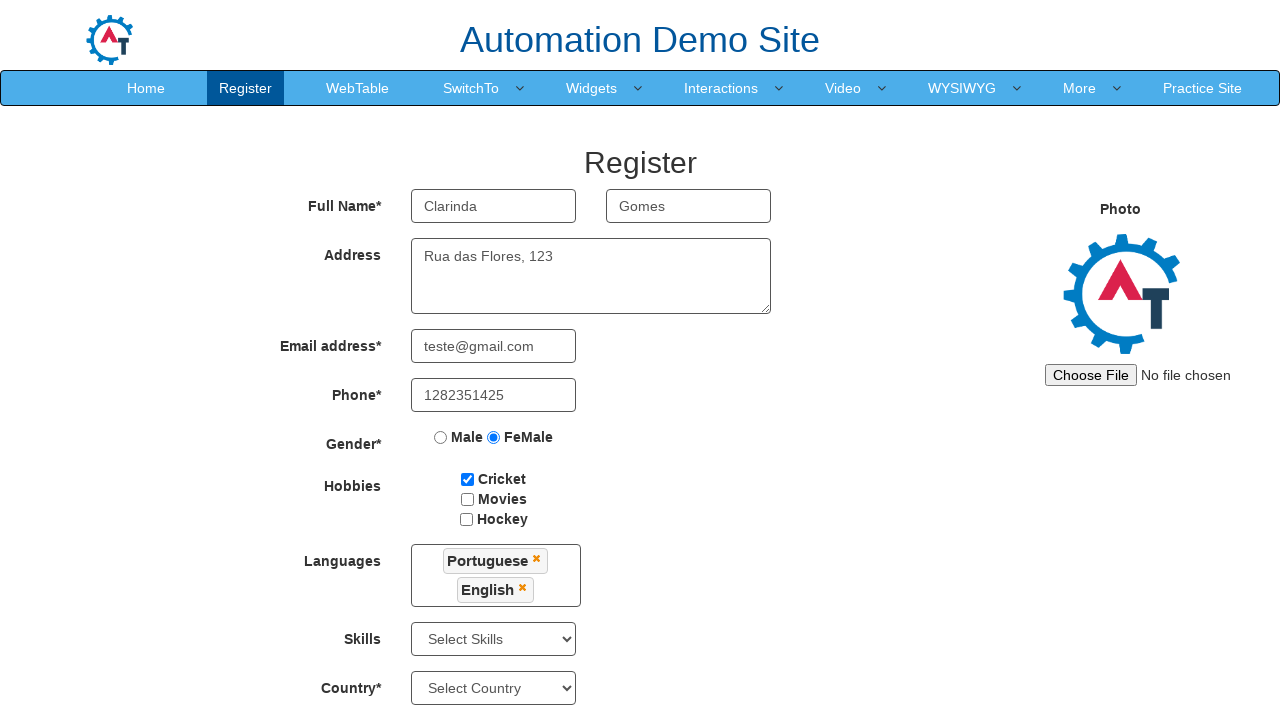

Selected Java from skills dropdown on #Skills
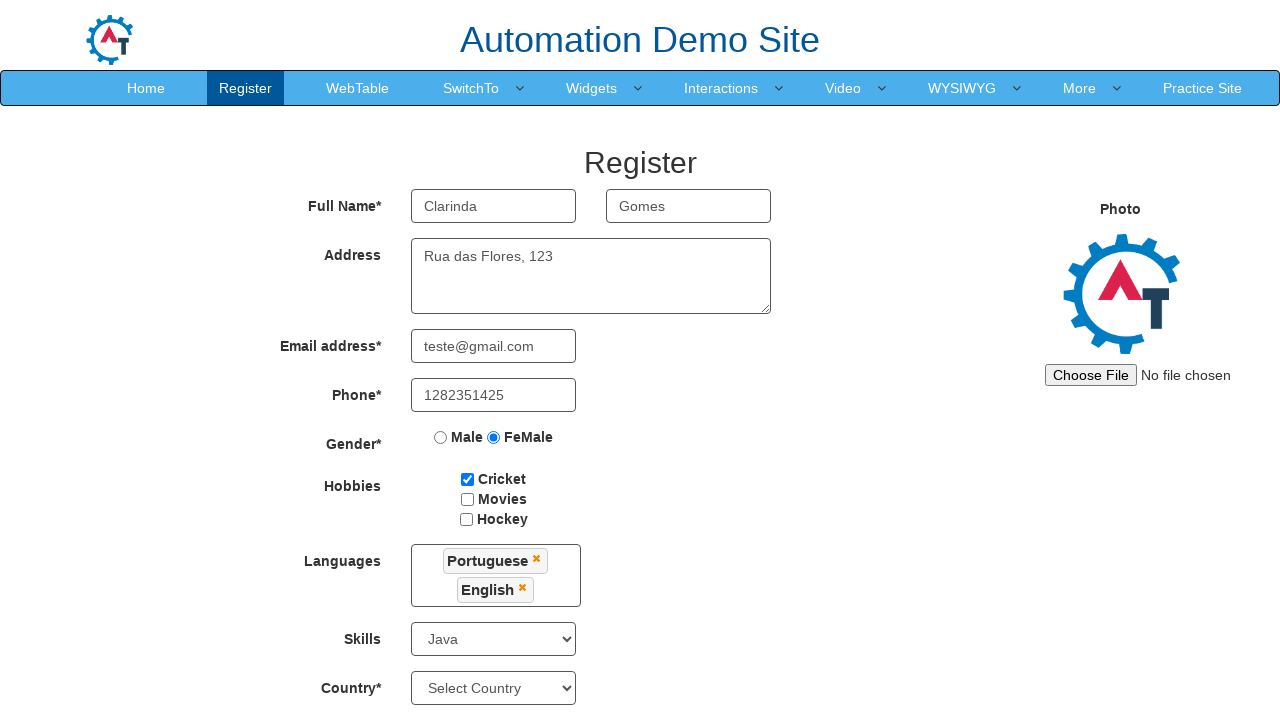

Opened country selection dropdown at (561, 706) on xpath=//span[@role='combobox']
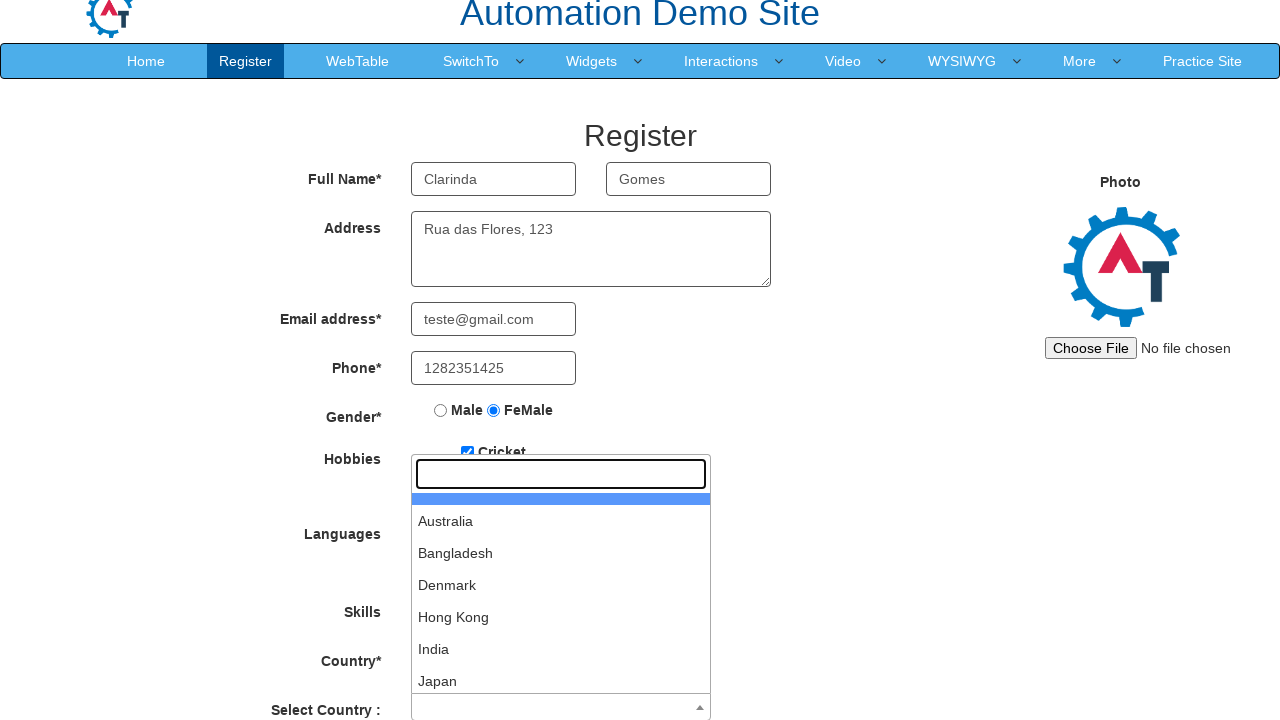

Typed 'India' in country search field on //input[@type='search']
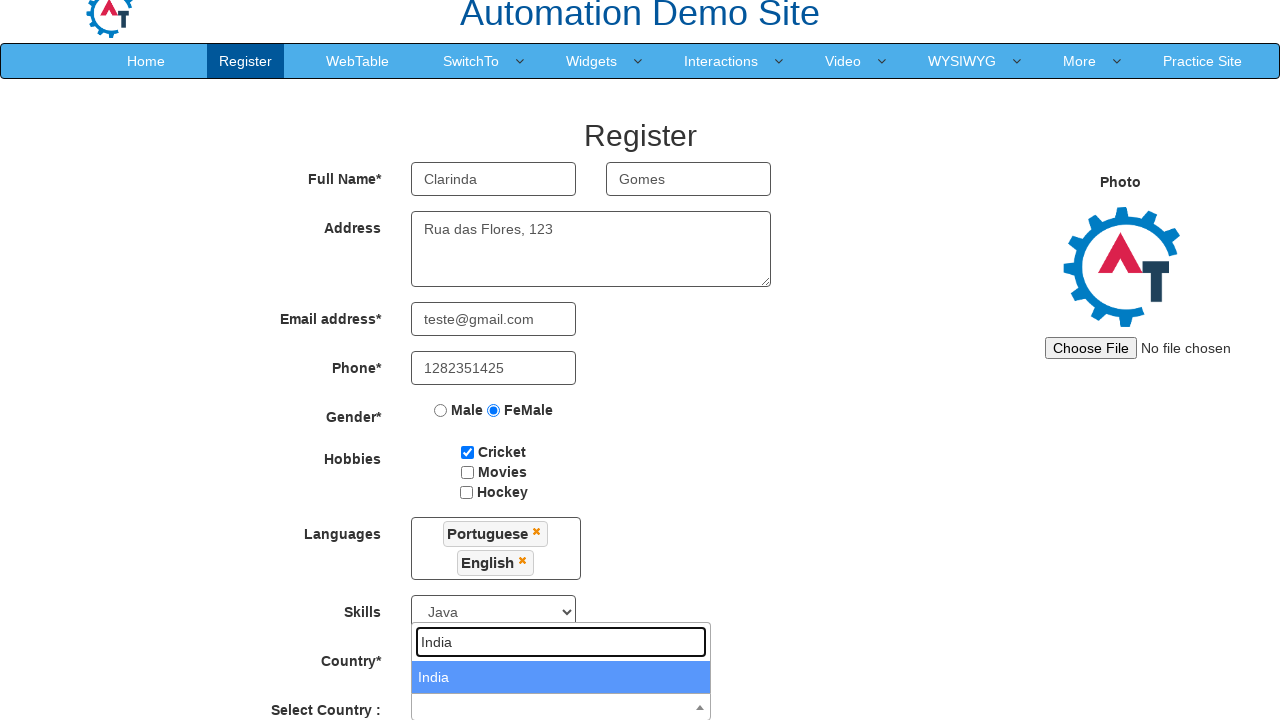

Selected India from country dropdown at (561, 677) on xpath=//li[contains(text(),'India')]
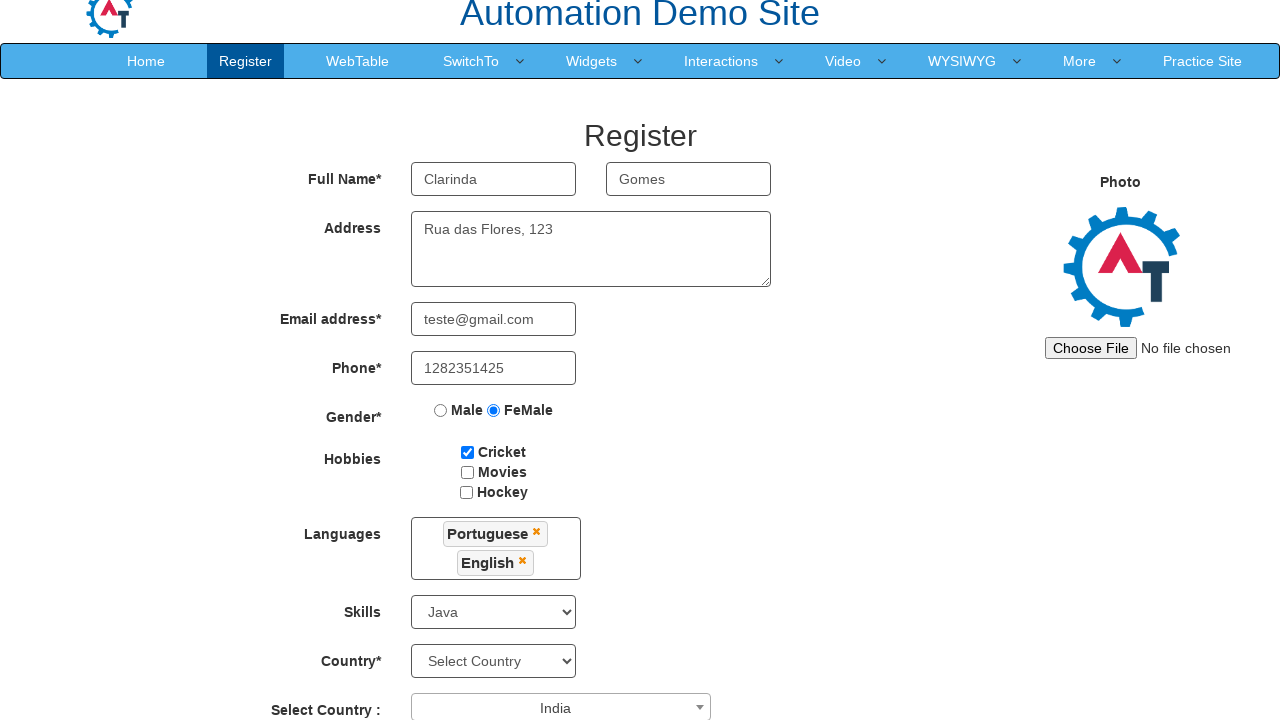

Selected year 1990 for date of birth on #yearbox
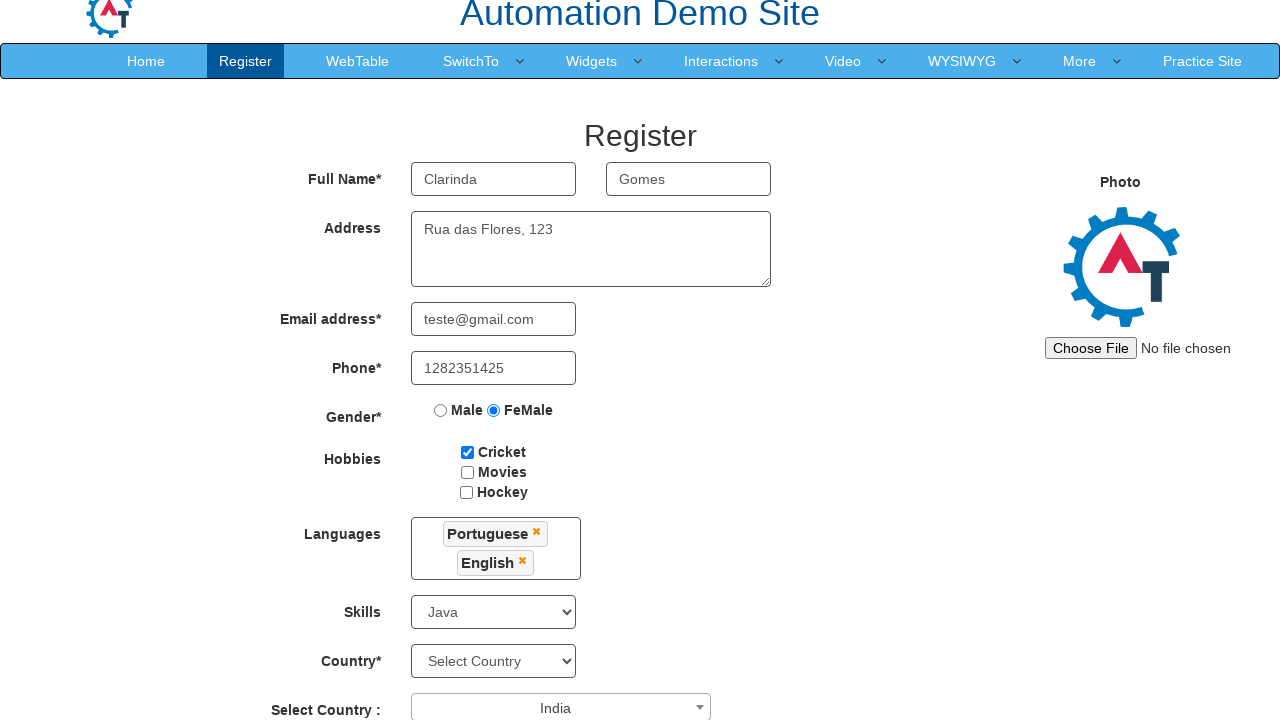

Selected May for month of birth on //select[@placeholder='Month']
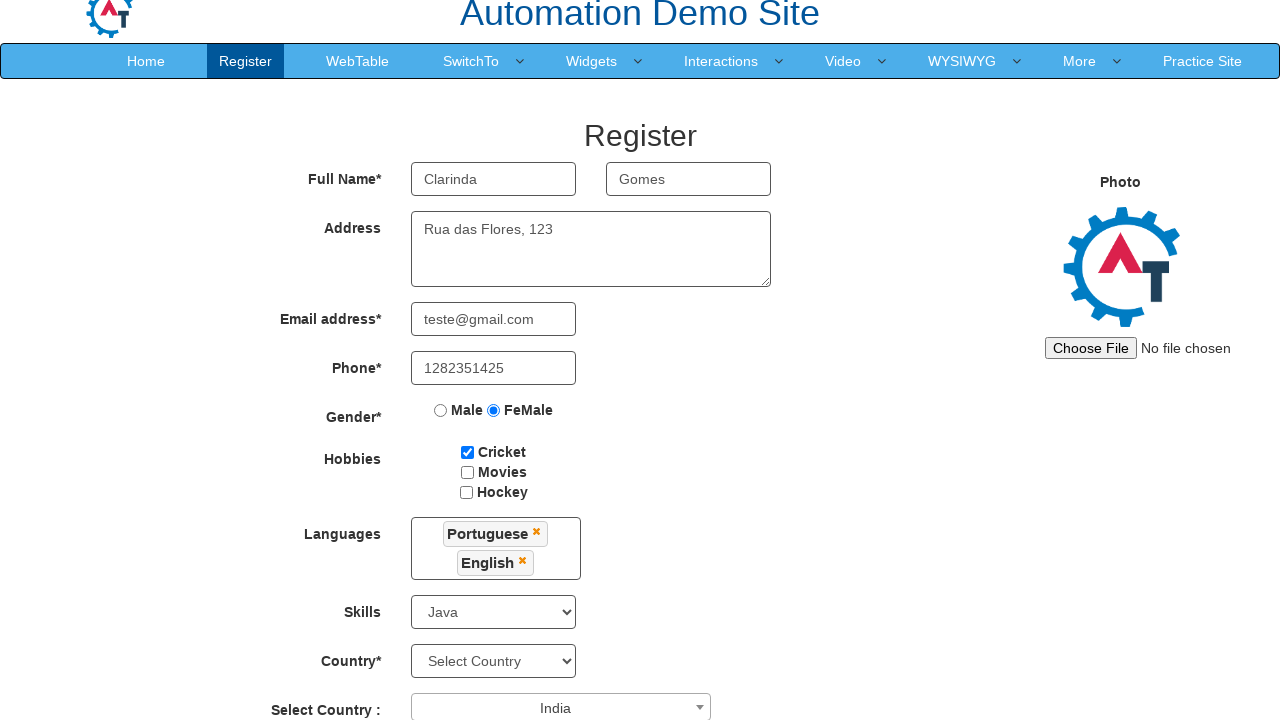

Selected day 10 for date of birth on #daybox
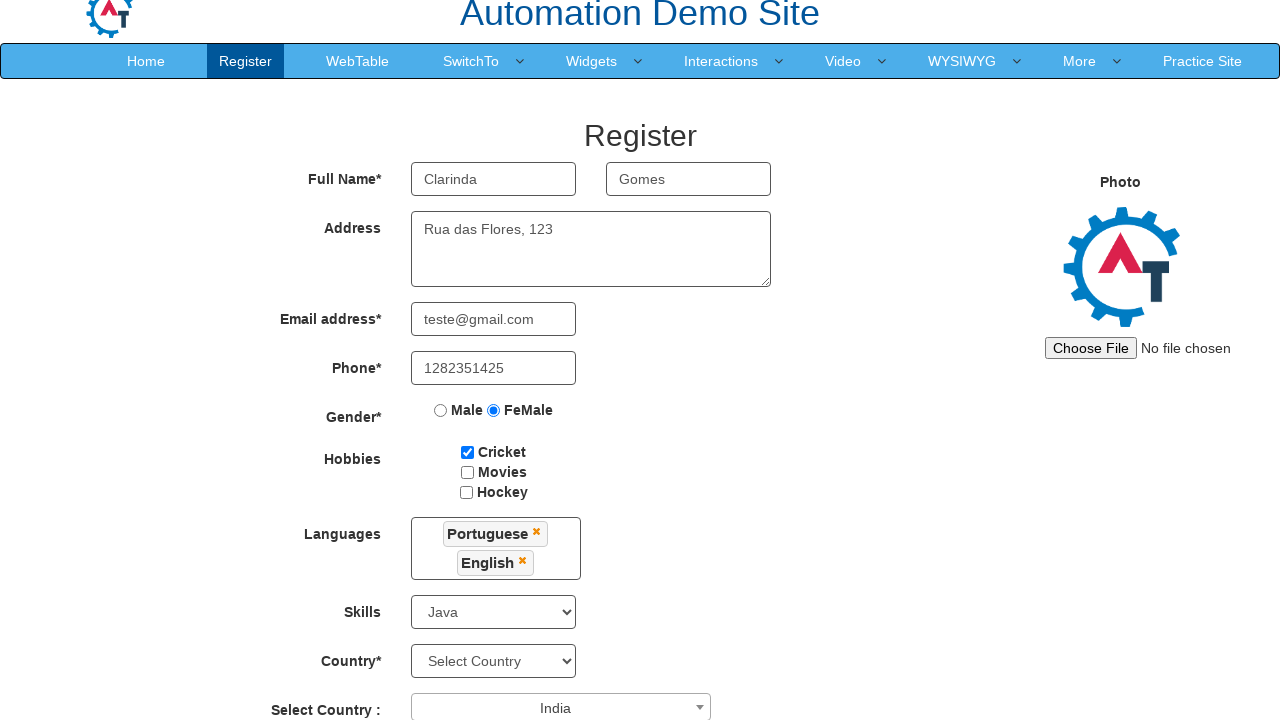

Filled first password field with 'SenhaSegura123' on #firstpassword
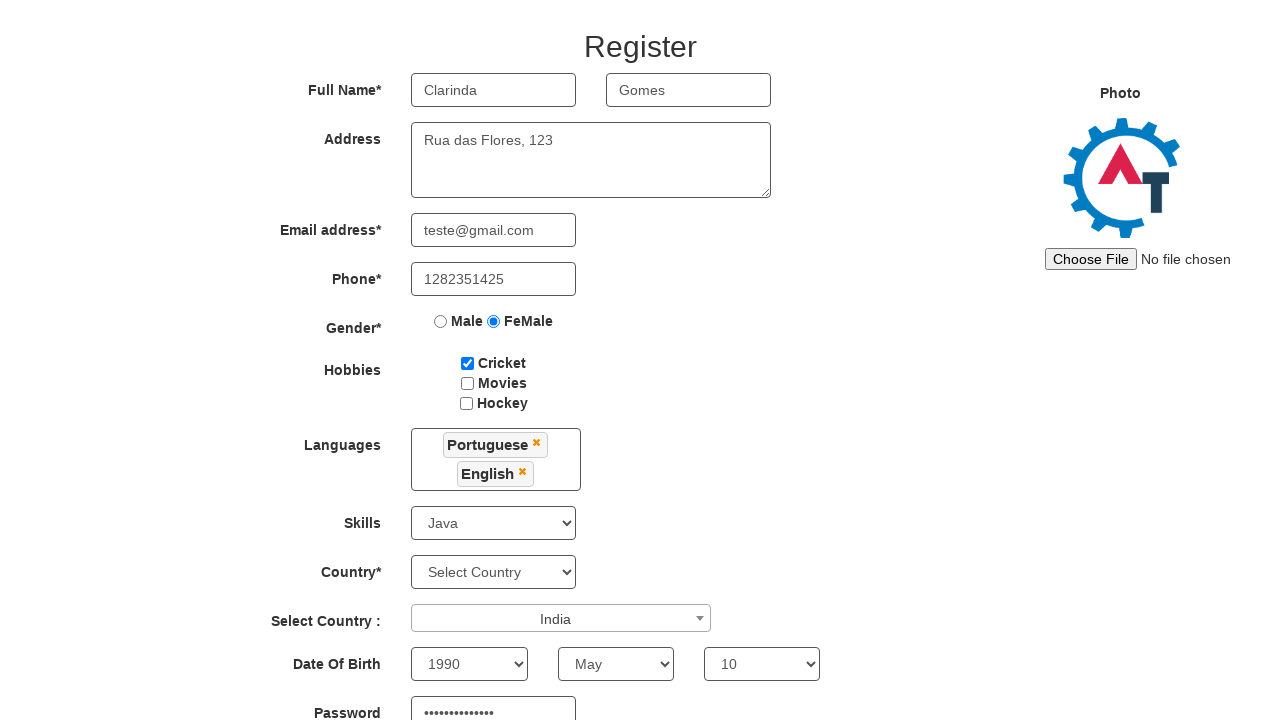

Filled second password field with 'SenhaSegura123' on #secondpassword
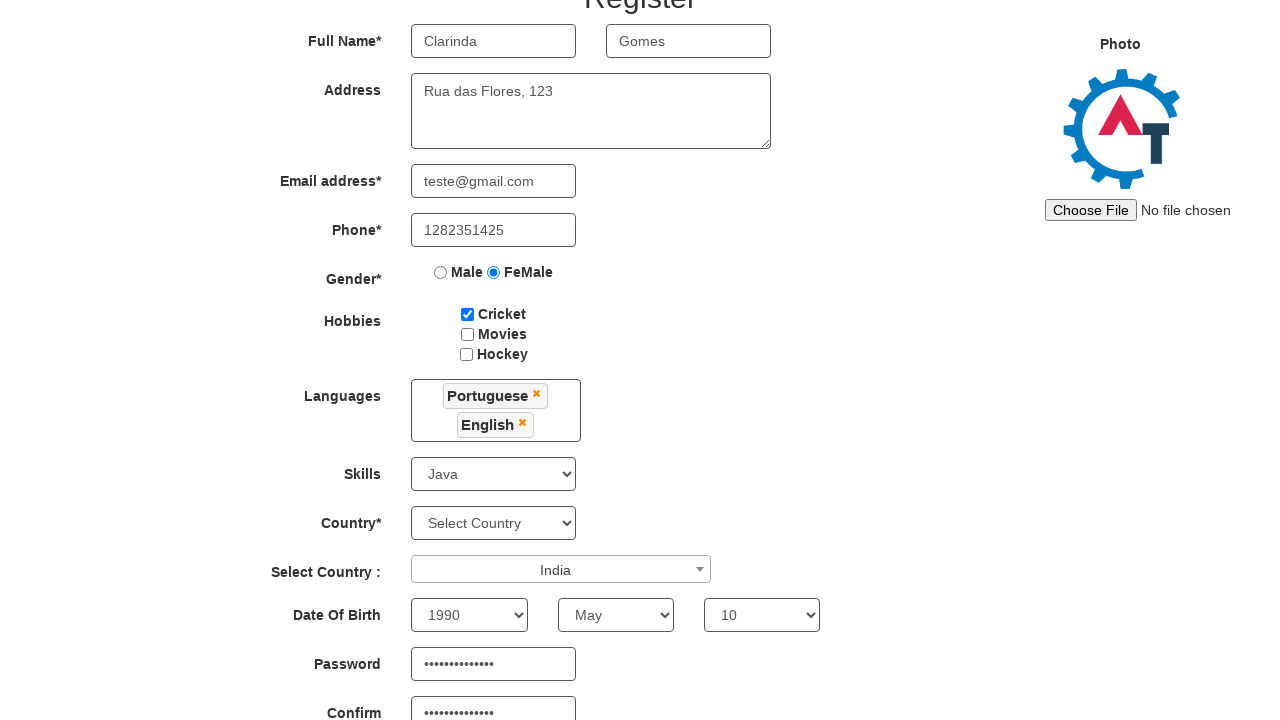

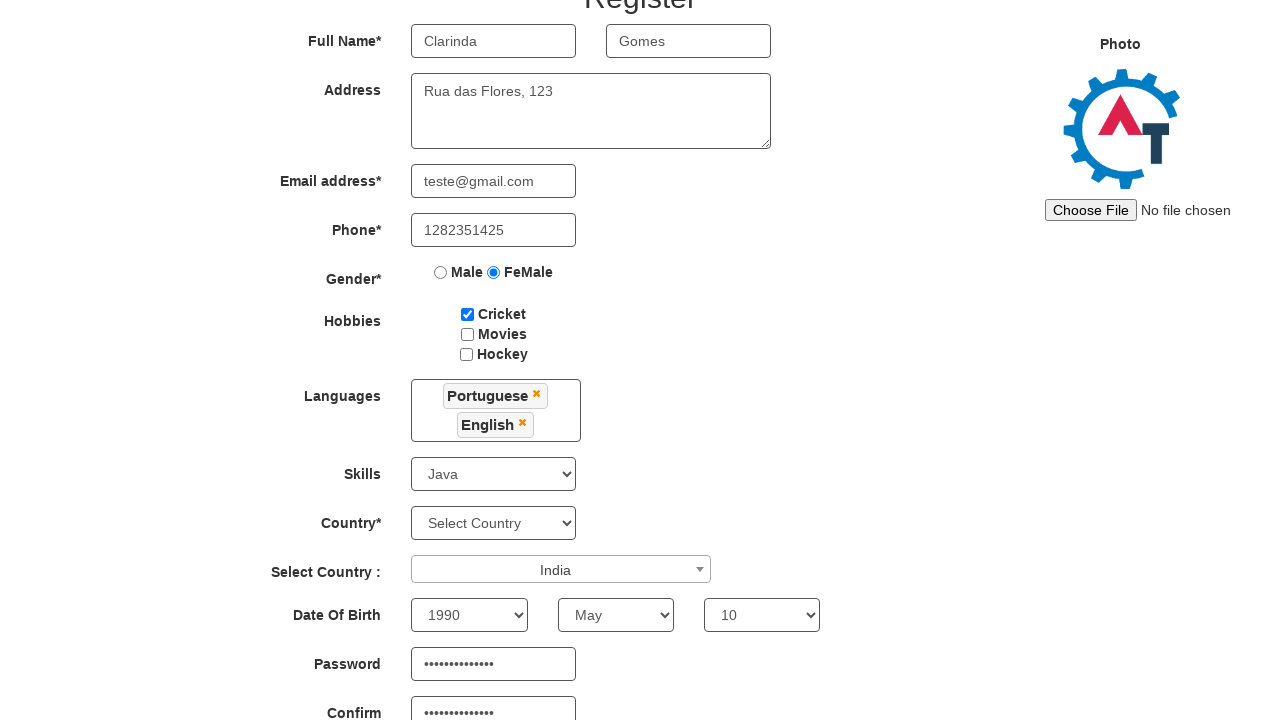